Tests checkbox functionality by finding all checkboxes on the page and clicking the one with value "option2", then verifying it is selected

Starting URL: https://www.rahulshettyacademy.com/AutomationPractice/

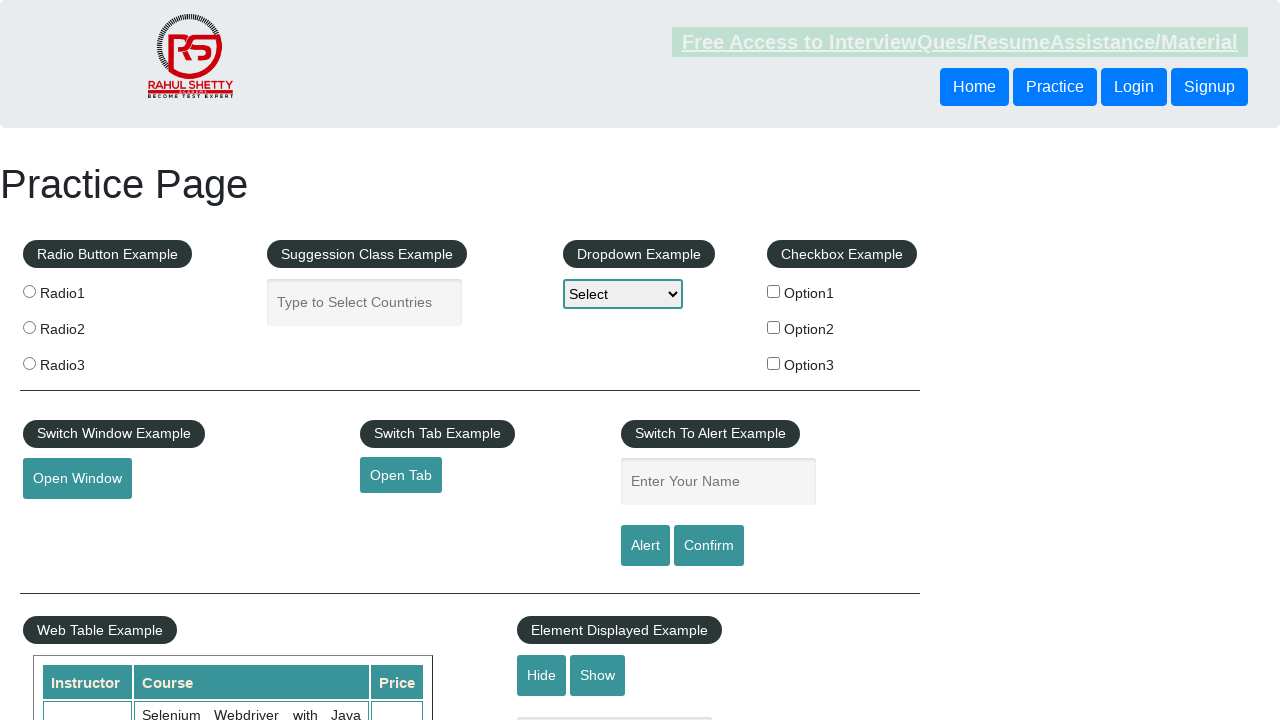

Located all checkboxes on the page
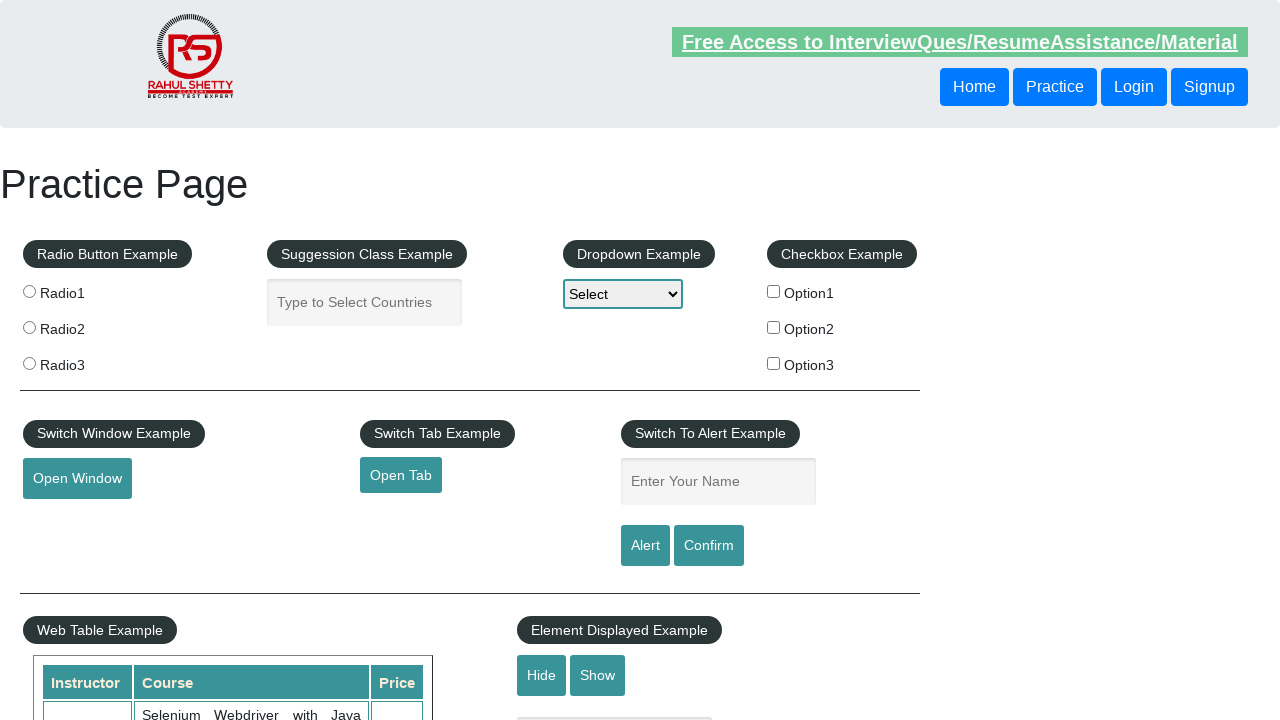

Clicked checkbox with value 'option2' at (774, 327) on input[type='checkbox'] >> nth=1
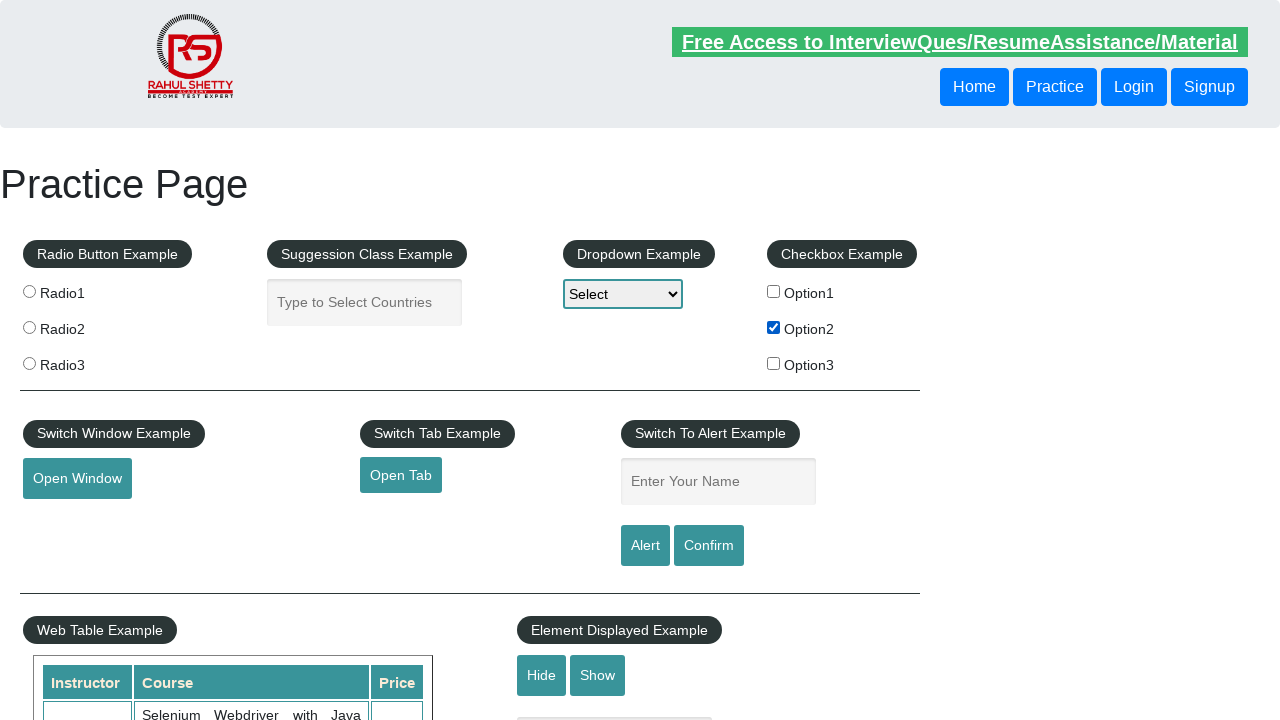

Verified that checkbox with value 'option2' is now selected
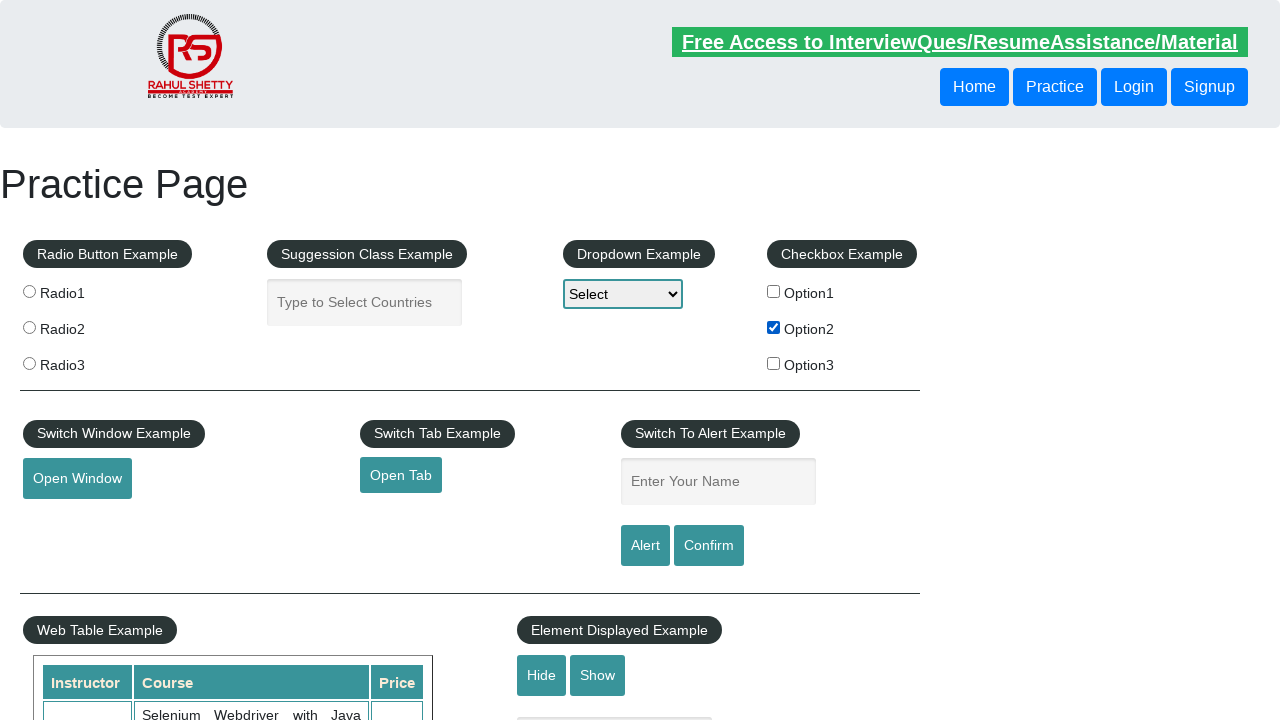

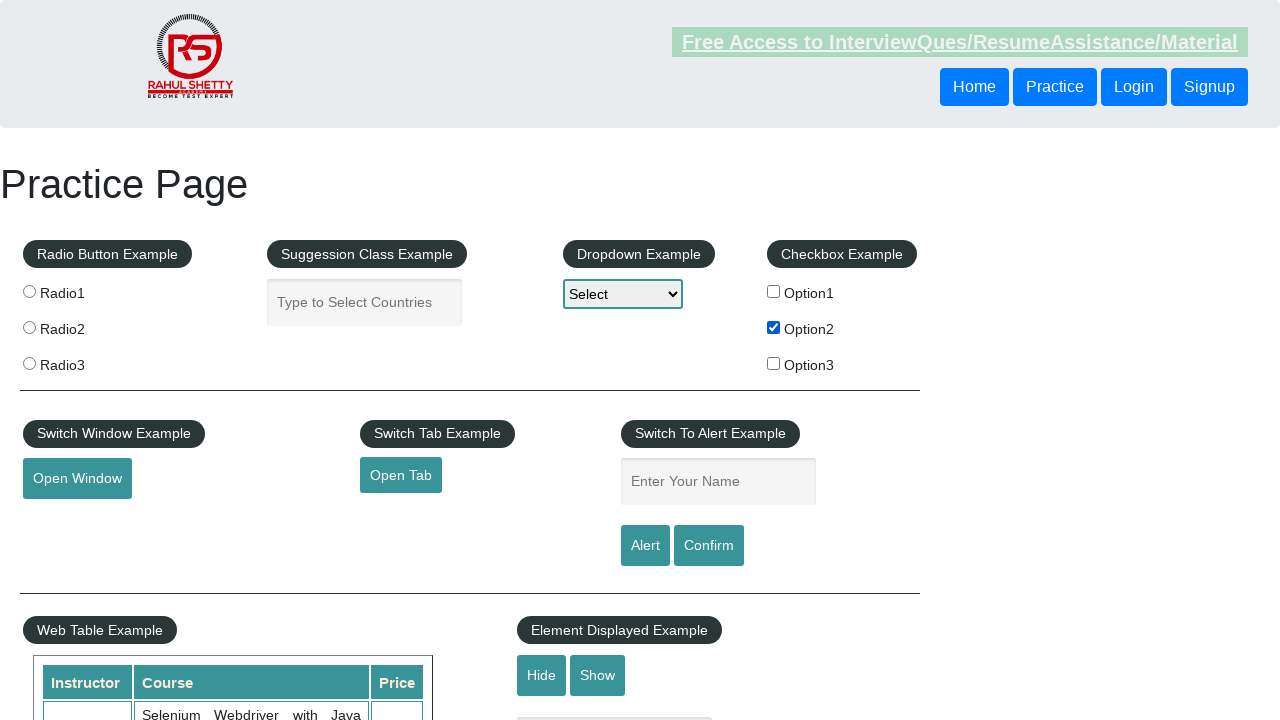